Tests alert handling functionality by triggering a prompt alert, entering text, dismissing it, and verifying the result

Starting URL: https://www.leafground.com/alert.xhtml

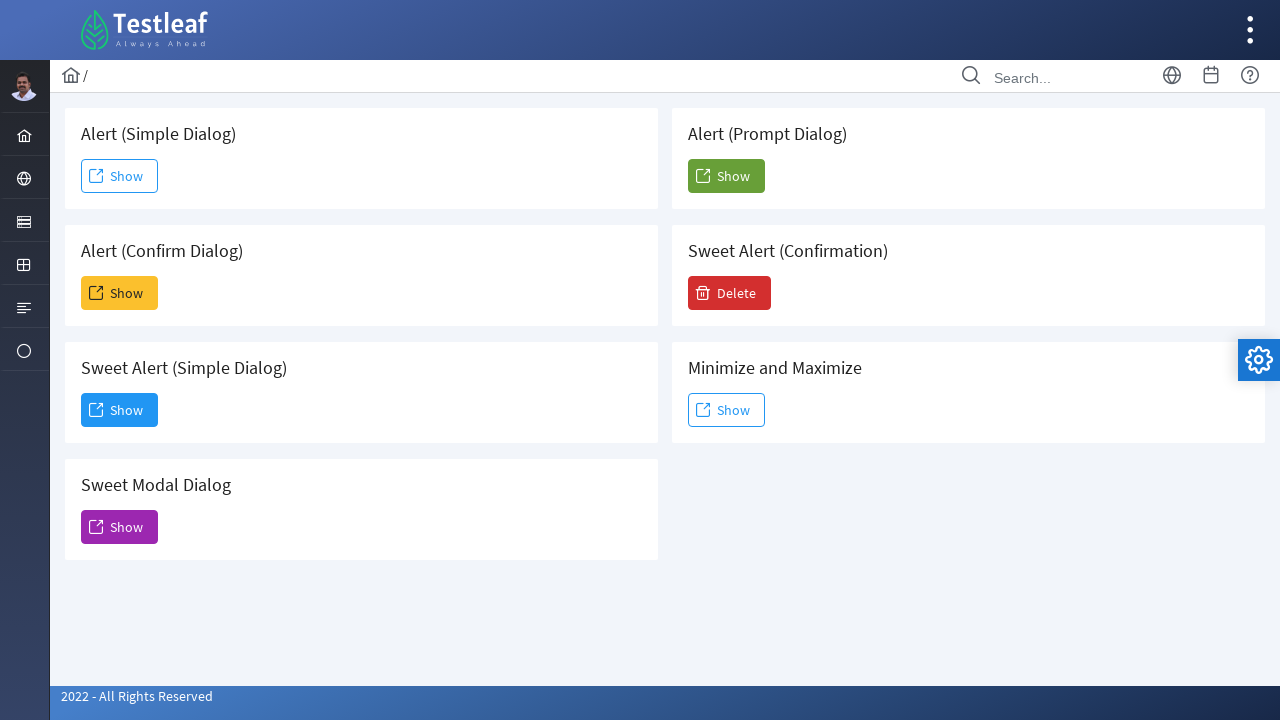

Set up dialog handler to dismiss alerts
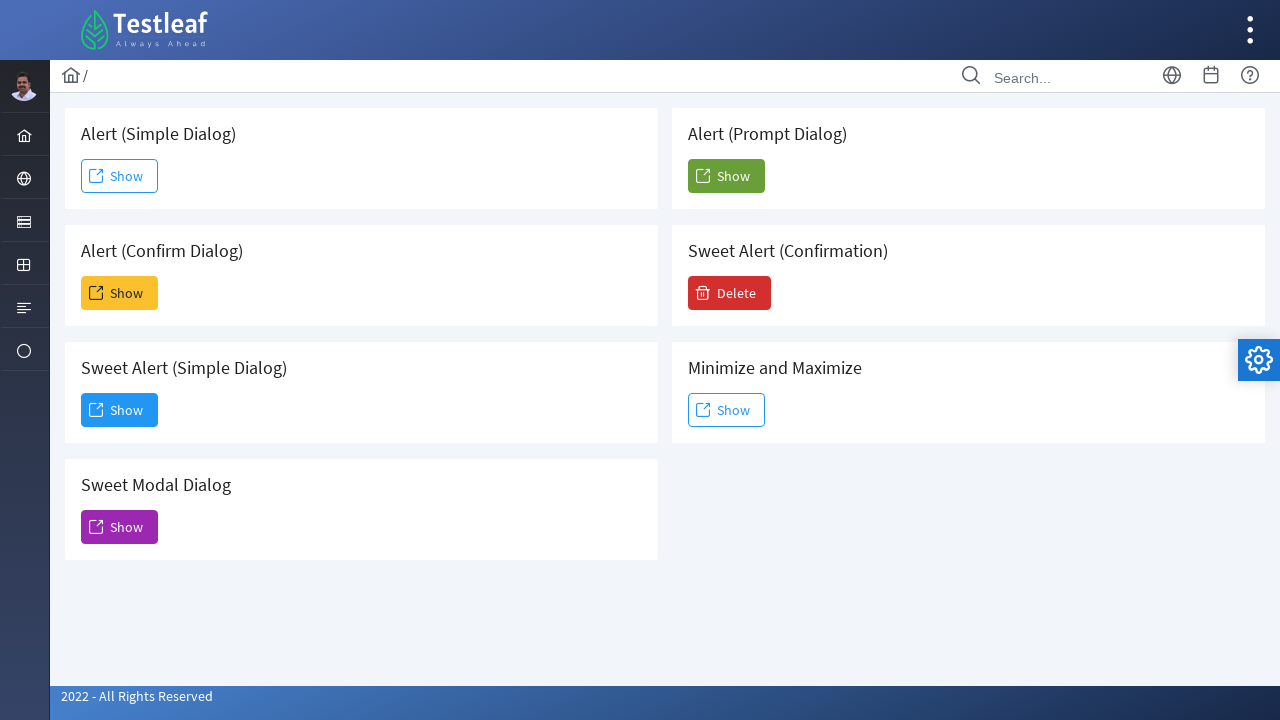

Clicked the 5th 'Show' button to trigger prompt alert at (726, 176) on (//span[text()='Show'])[5]
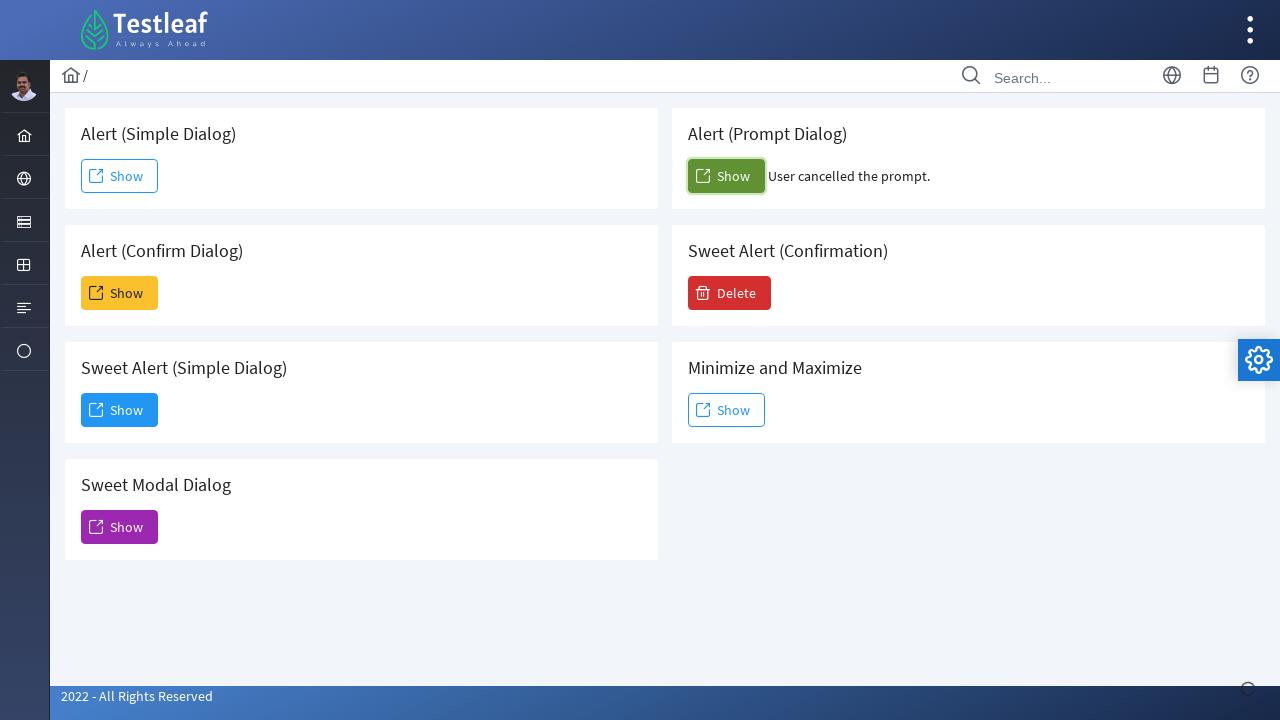

Retrieved result text from confirm_result element
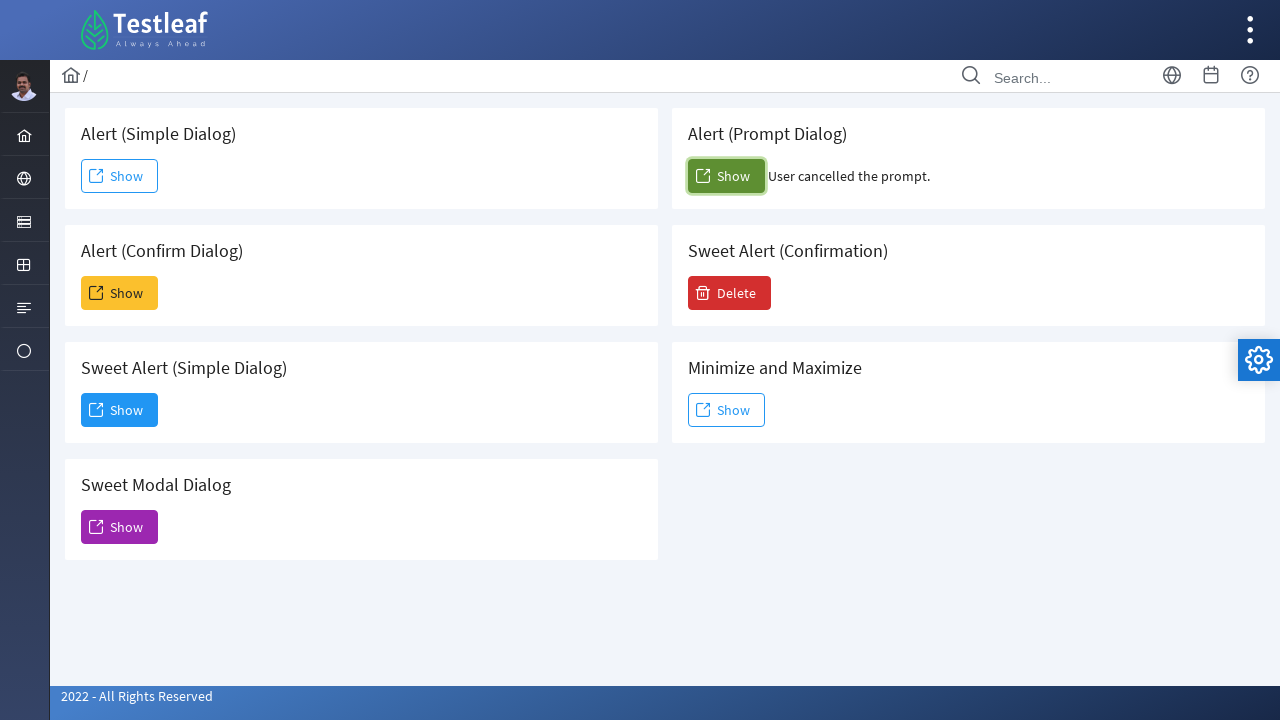

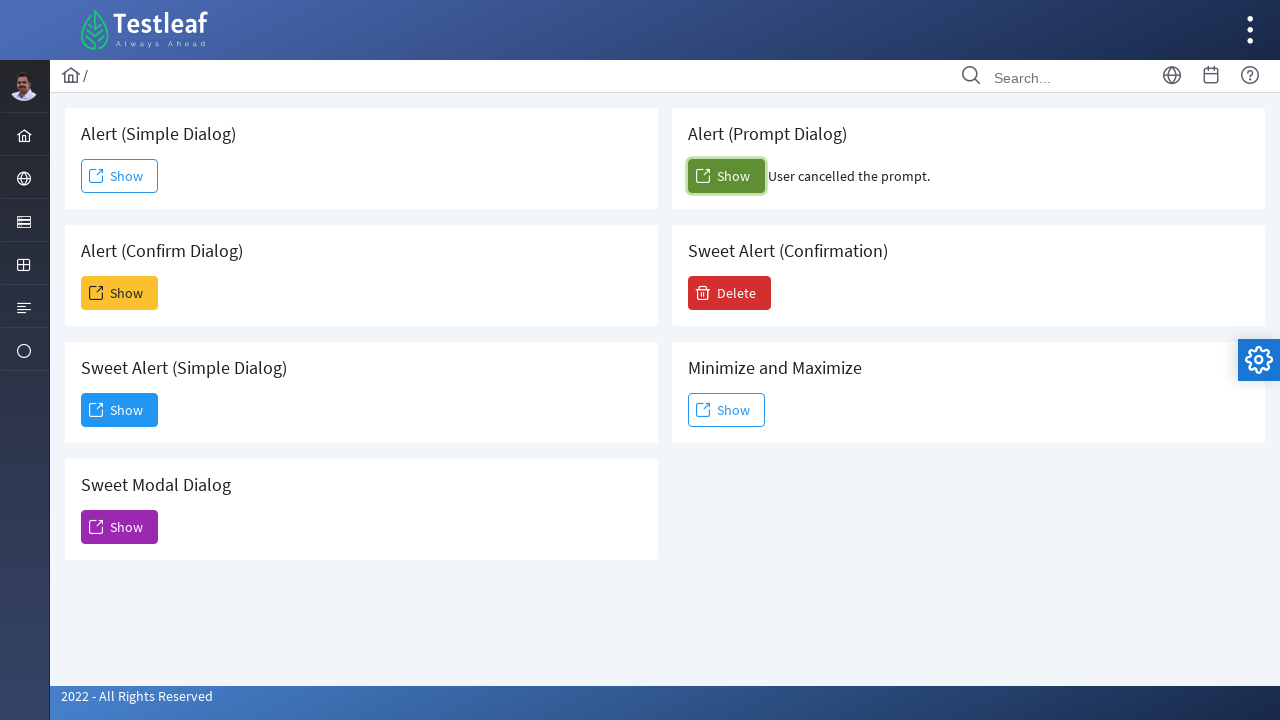